Simple navigation test that loads the Hepsiburada homepage

Starting URL: https://www.hepsiburada.com

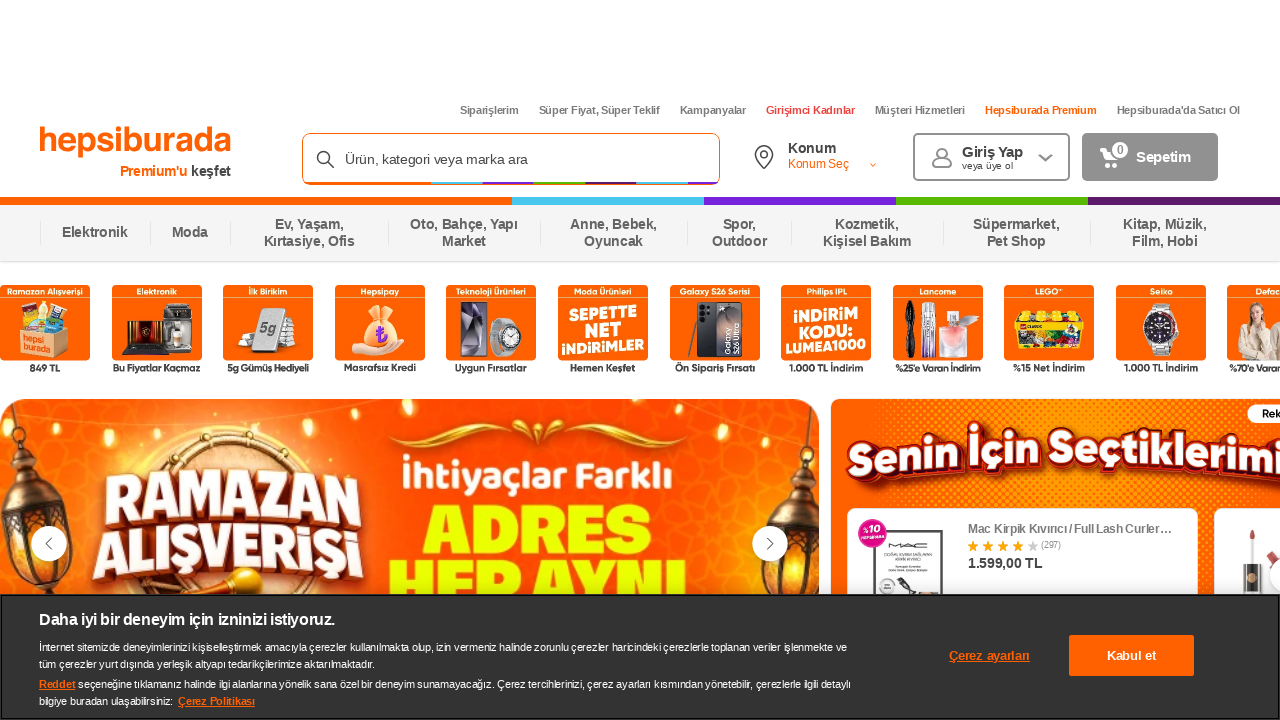

Navigated to Hepsiburada homepage
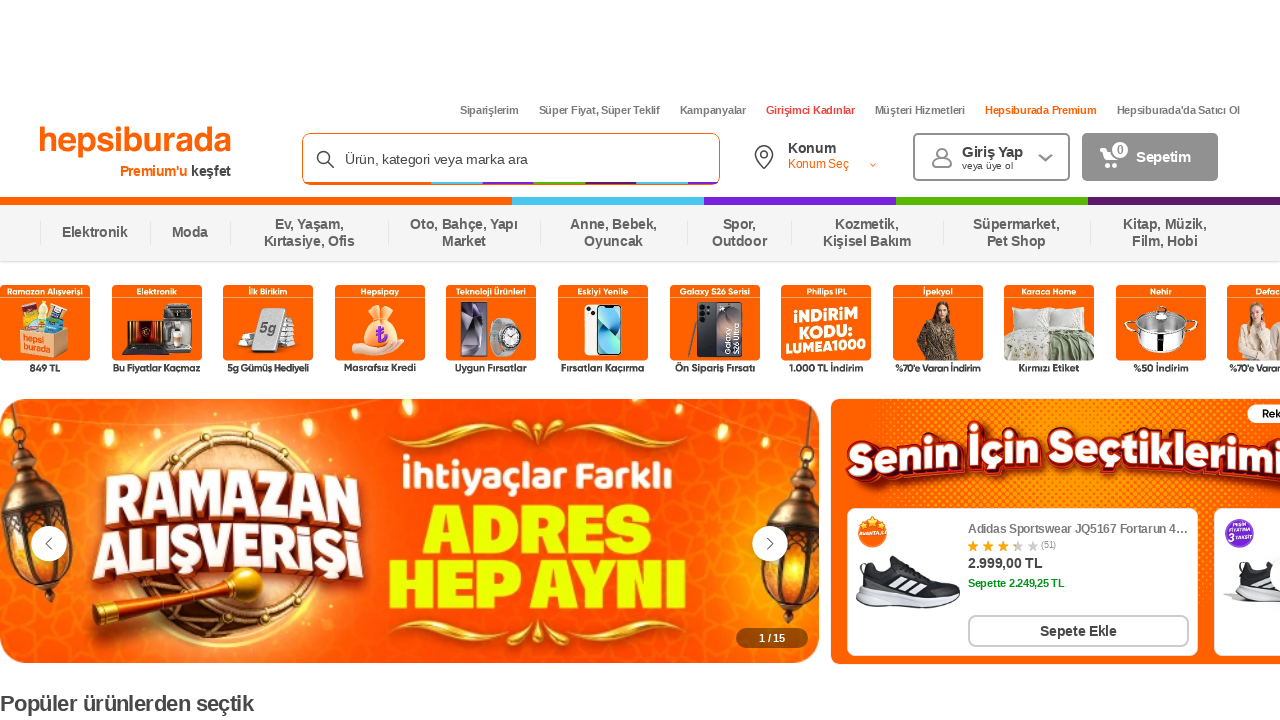

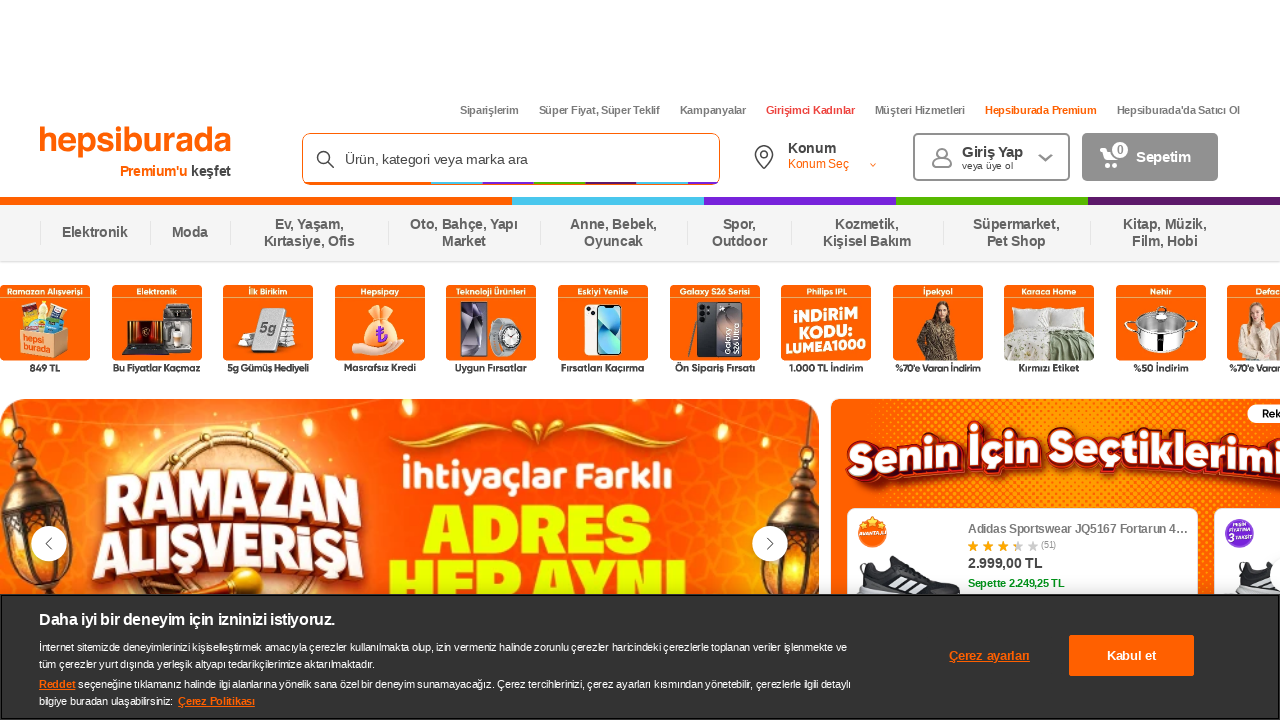